Tests horizontal slider functionality by clicking and dragging the slider to its maximum position

Starting URL: https://the-internet.herokuapp.com/horizontal_slider

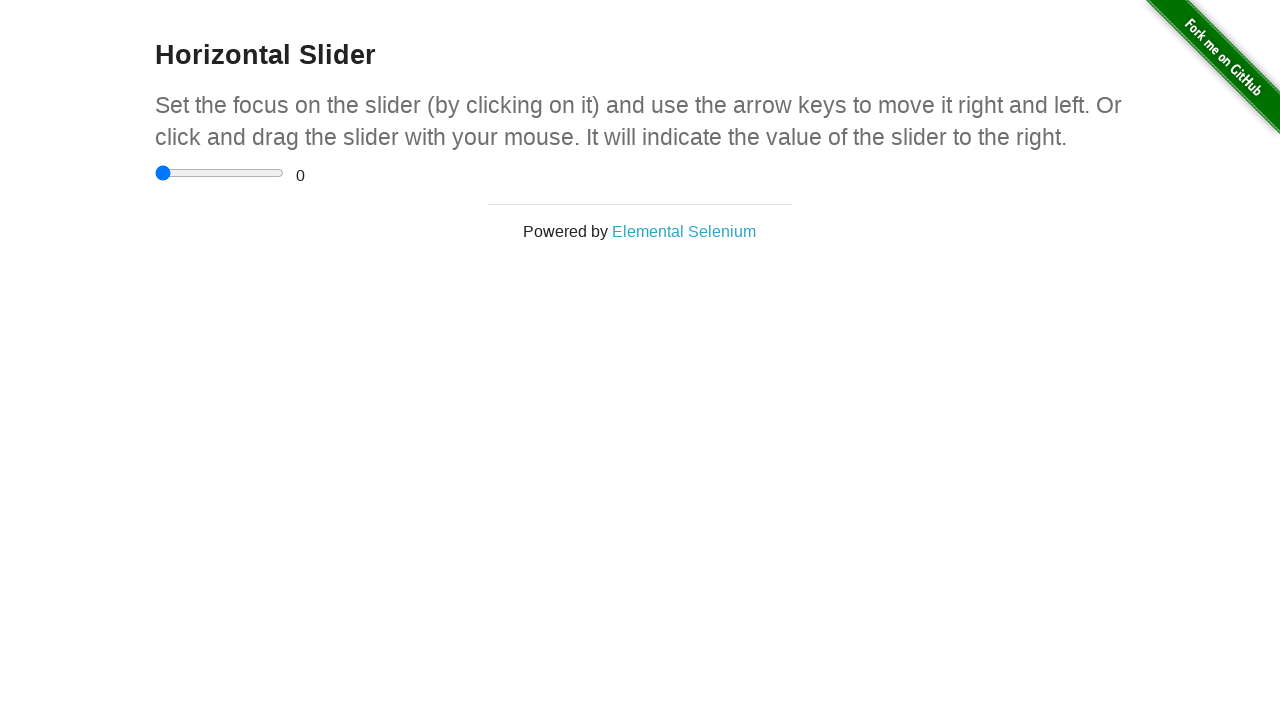

Navigated to horizontal slider test page
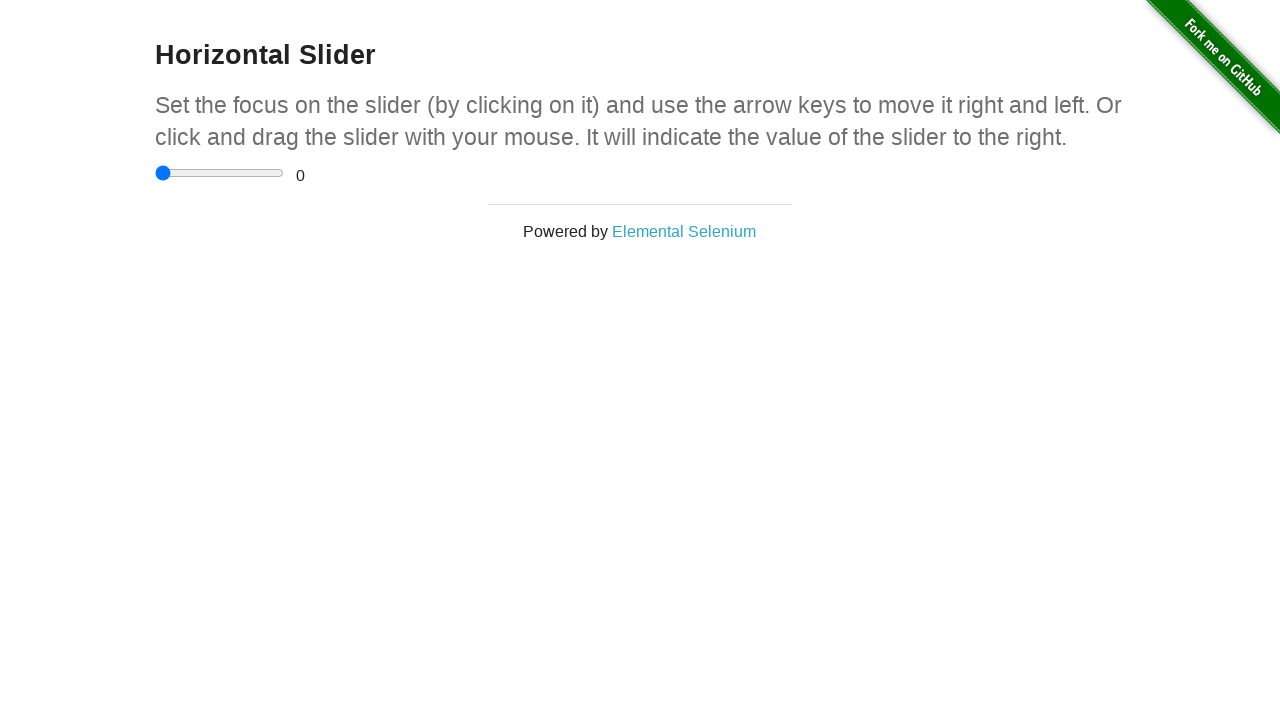

Located slider element
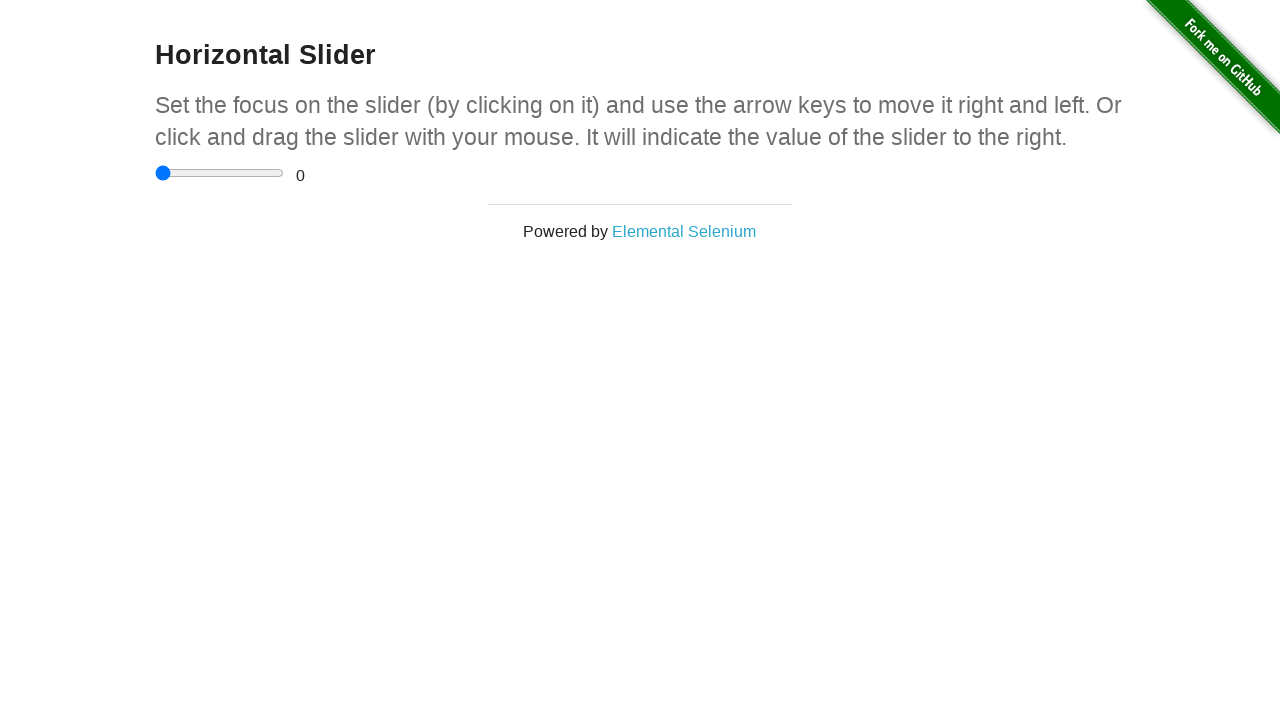

Retrieved slider bounding box coordinates
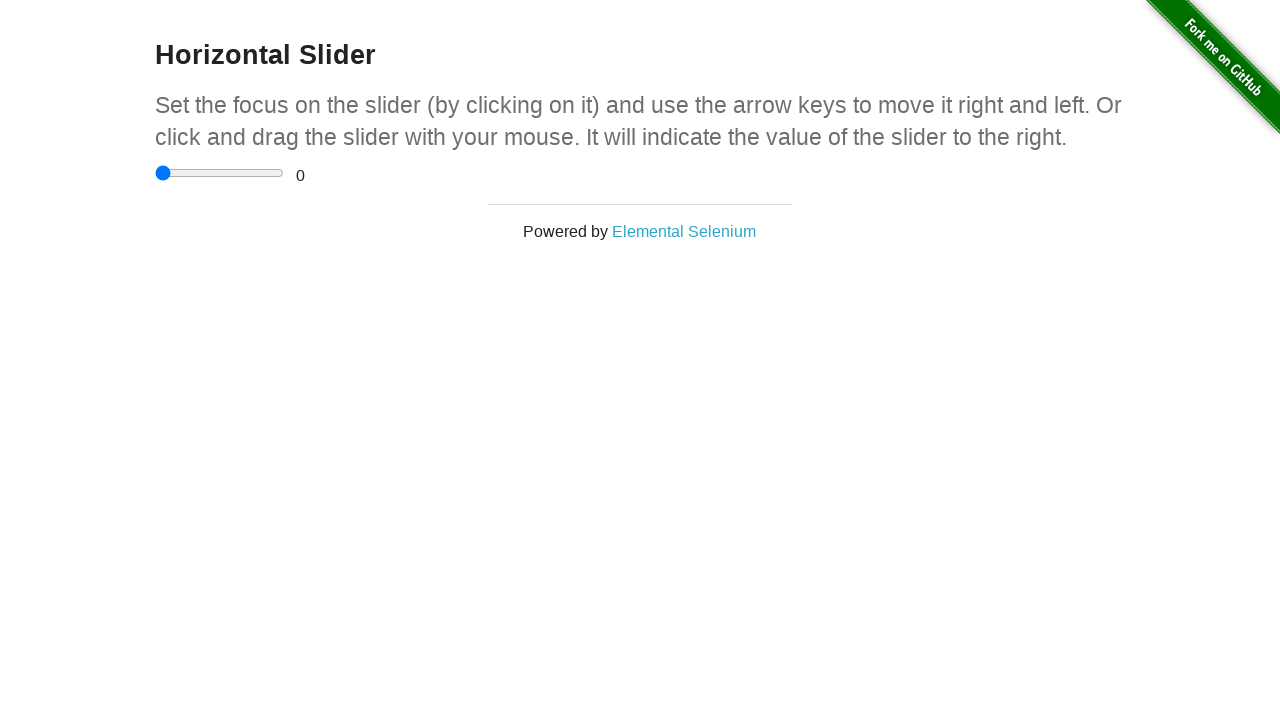

Clicked on slider element at (220, 173) on xpath=//div[@class='sliderContainer']/input
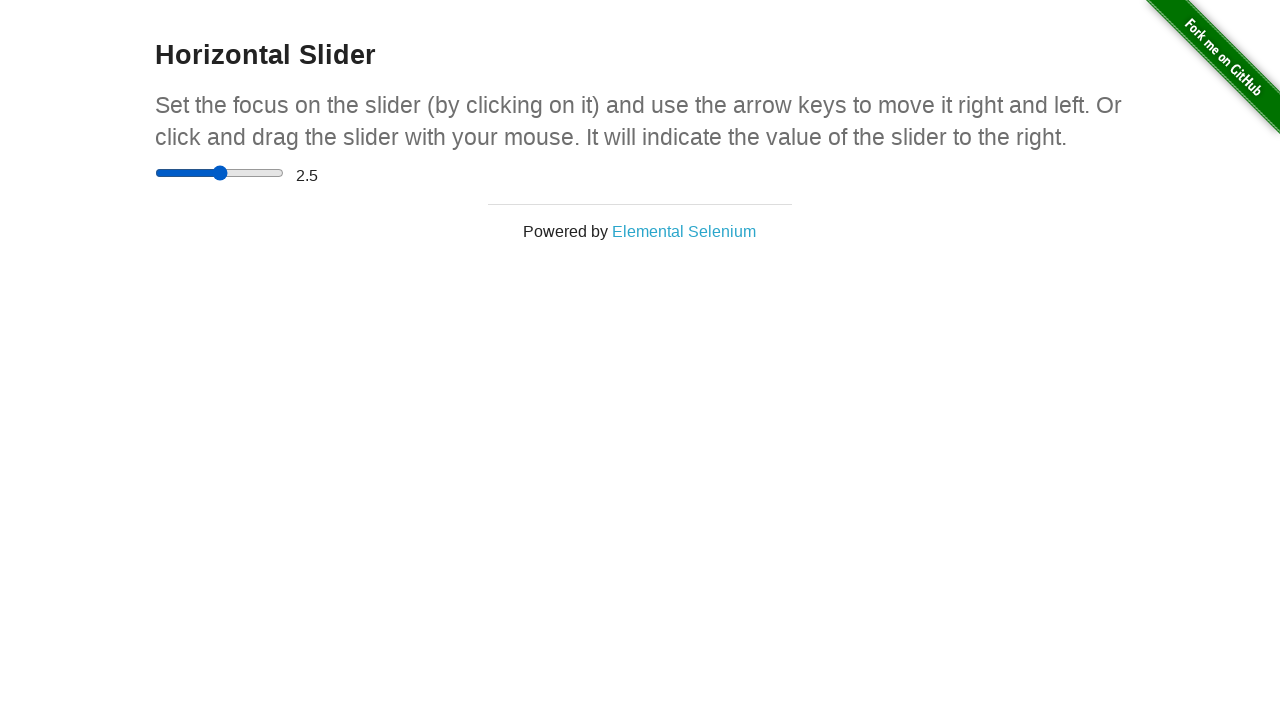

Mouse button pressed down on slider at (220, 173)
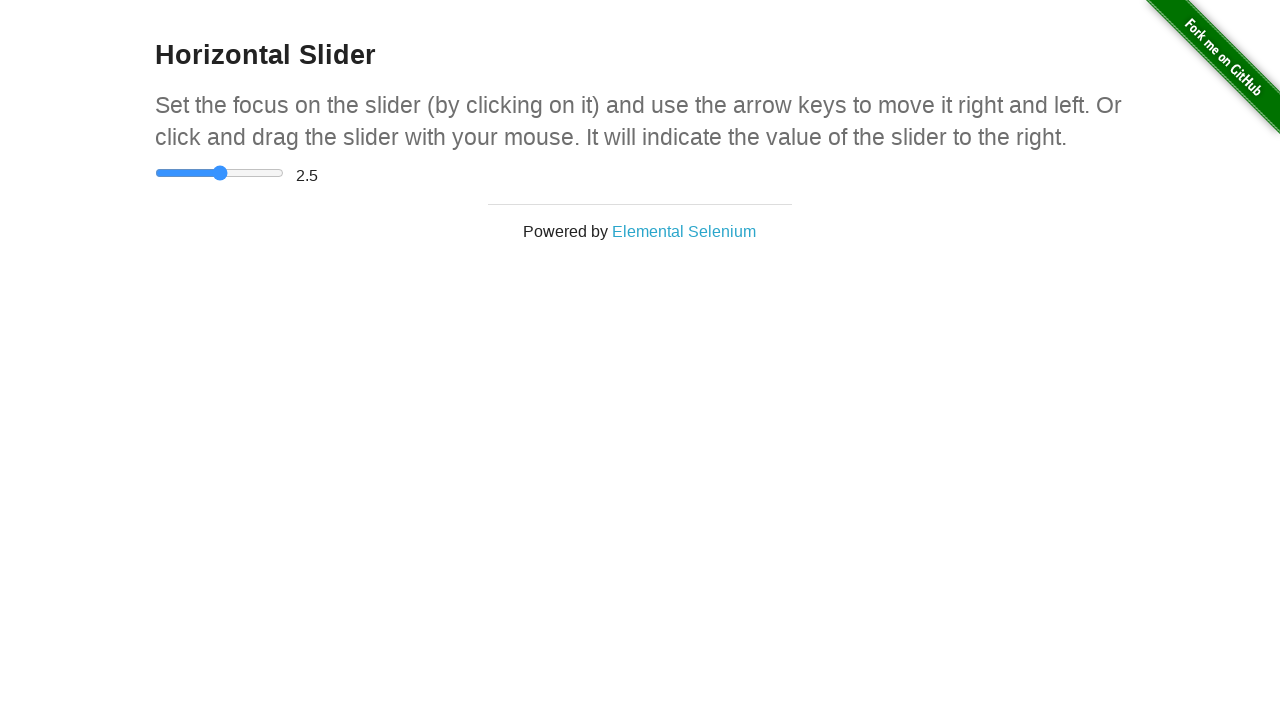

Dragged slider to maximum position (rightmost) at (284, 173)
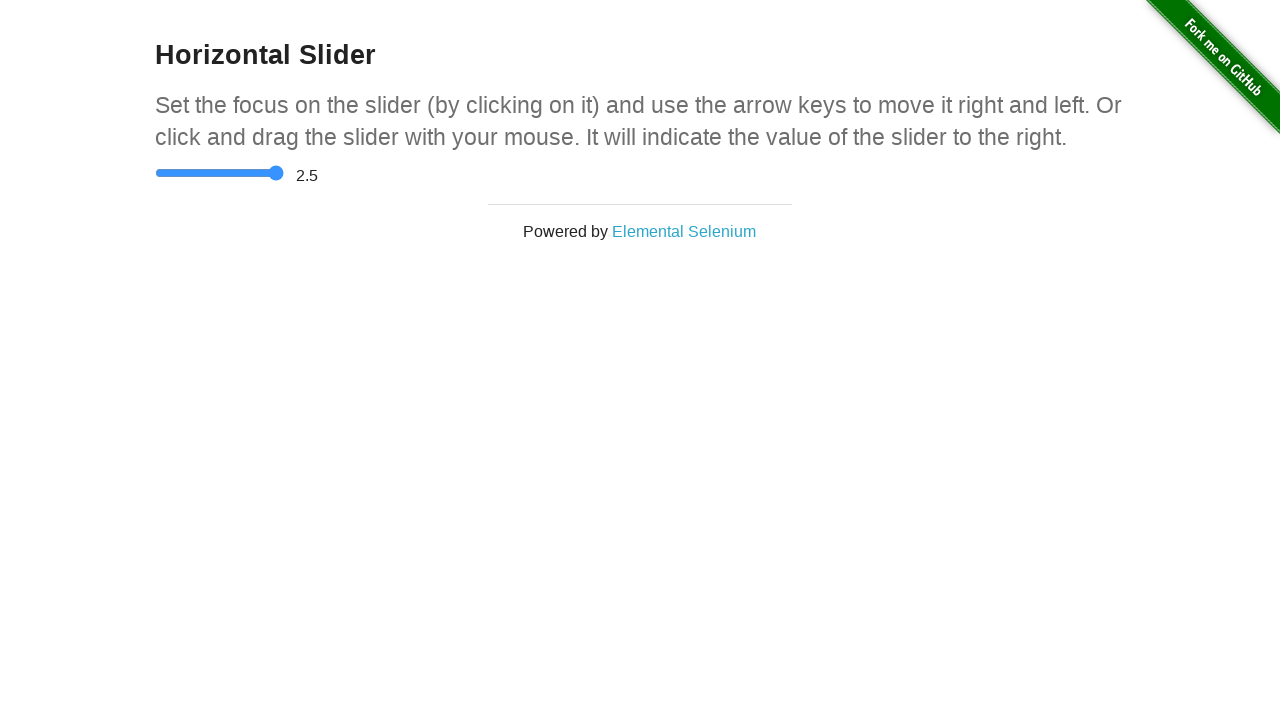

Mouse button released after dragging at (284, 173)
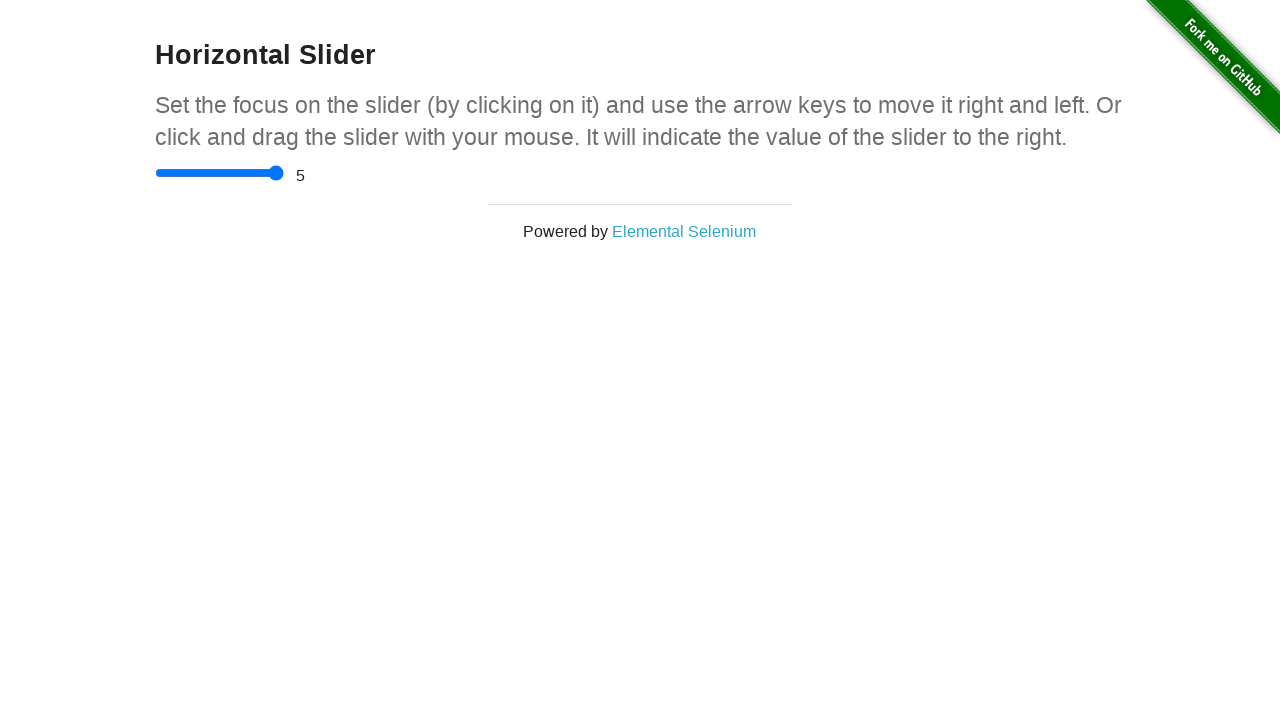

Verified slider value reached maximum of 5
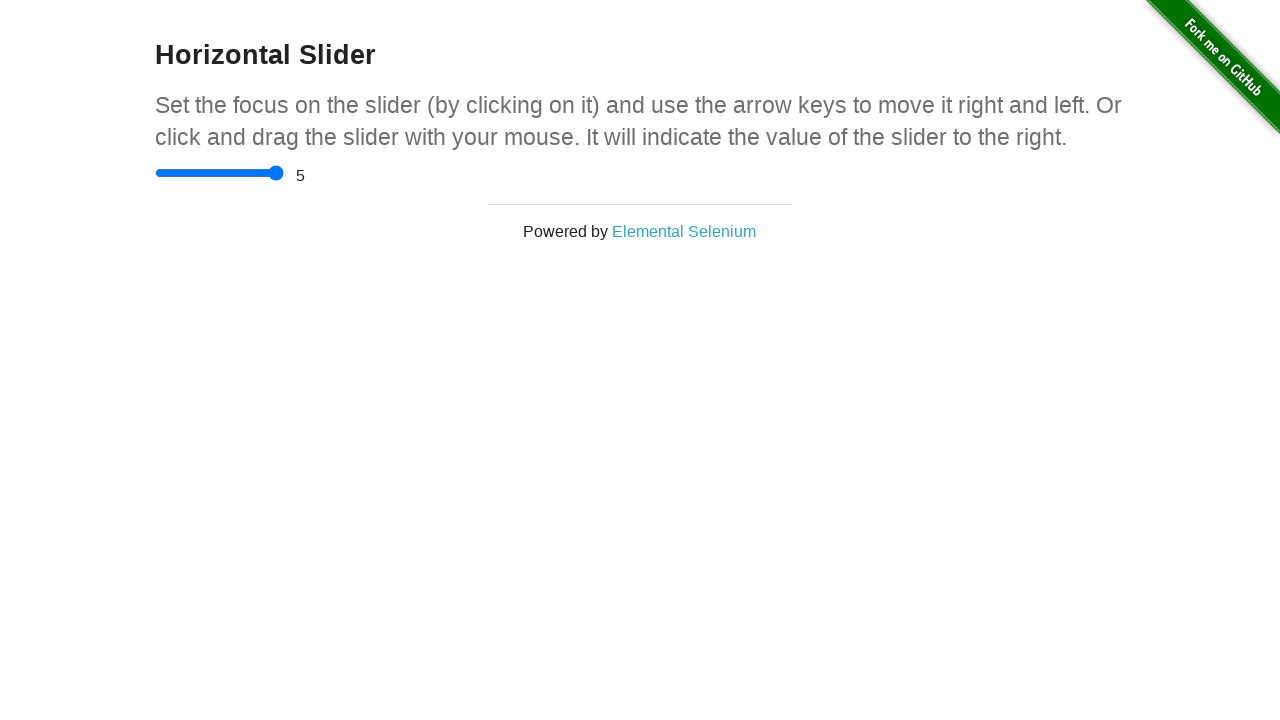

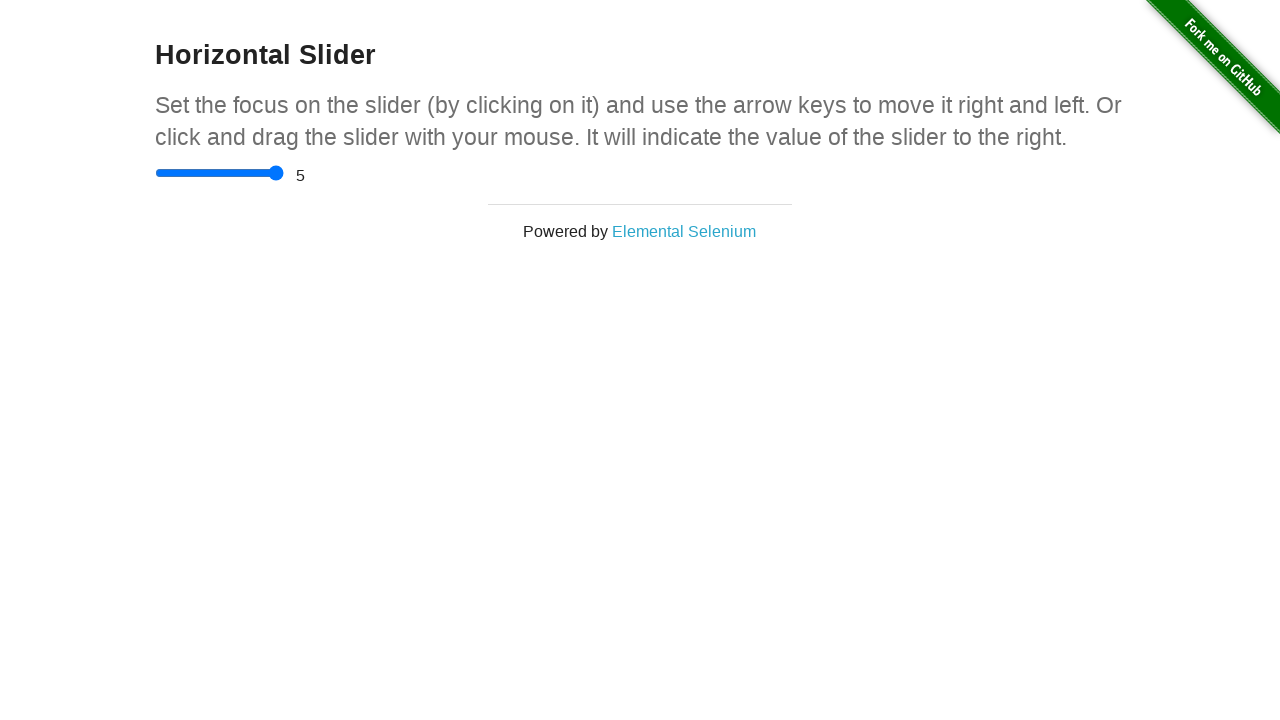